Navigates to DemoQA homepage and clicks on the first card body element, then retrieves the page title.

Starting URL: https://demoqa.com/

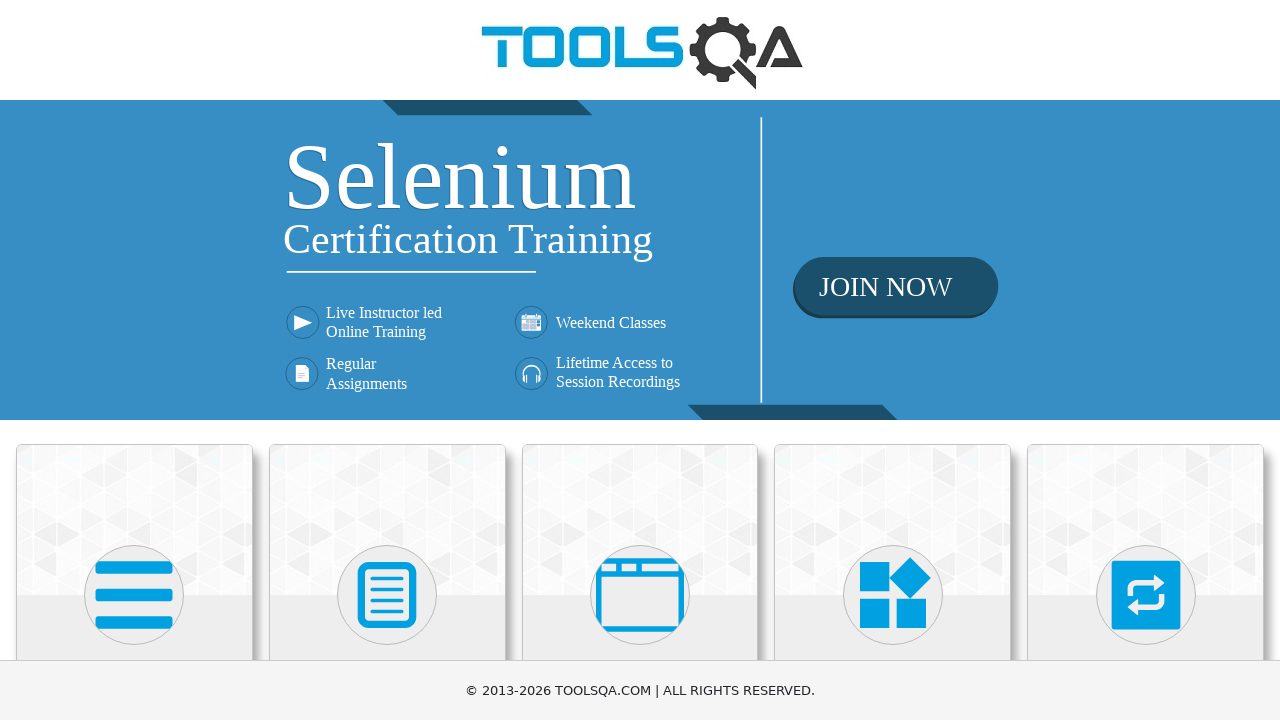

Navigated to DemoQA homepage
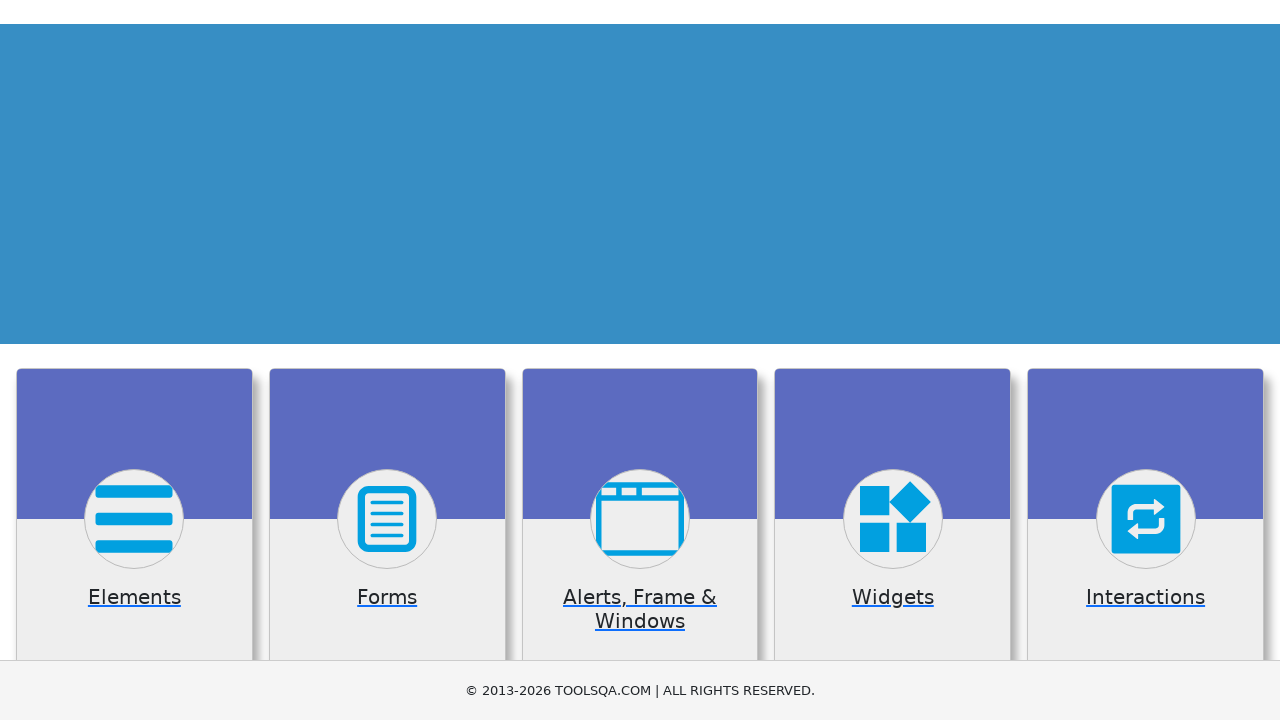

Clicked on the first card body element at (134, 360) on .card-body
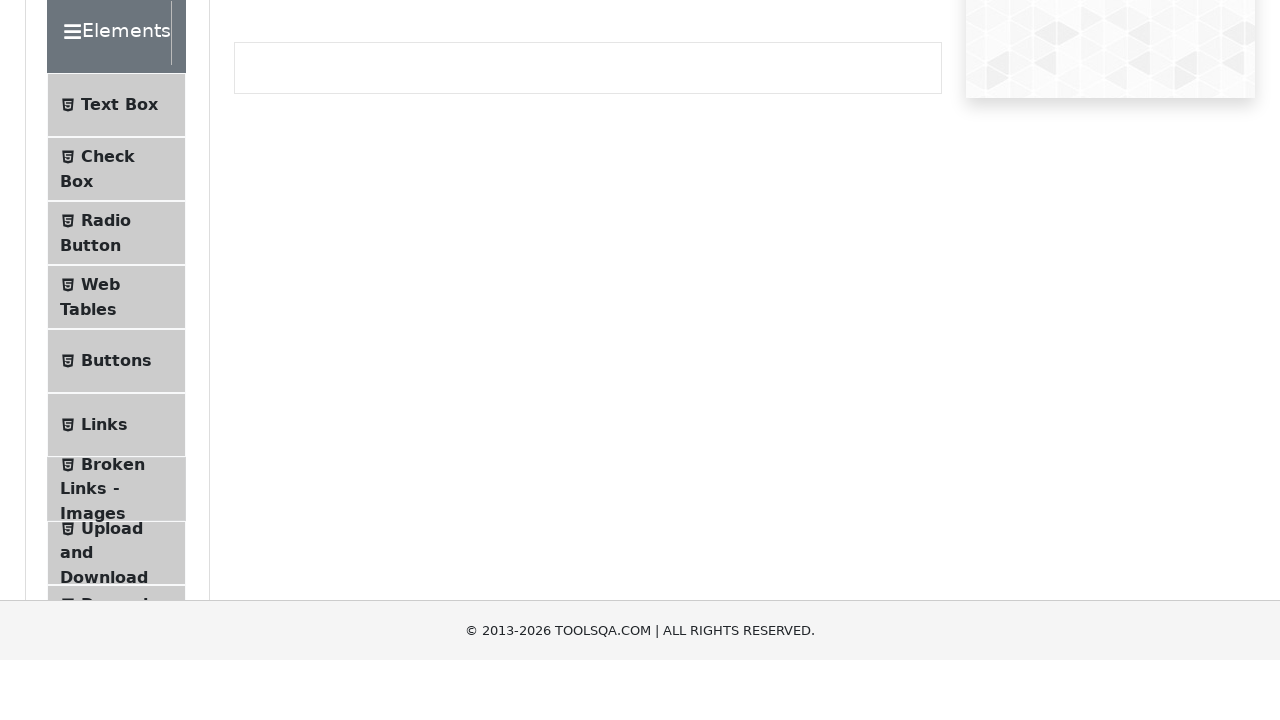

Page load completed (domcontentloaded state)
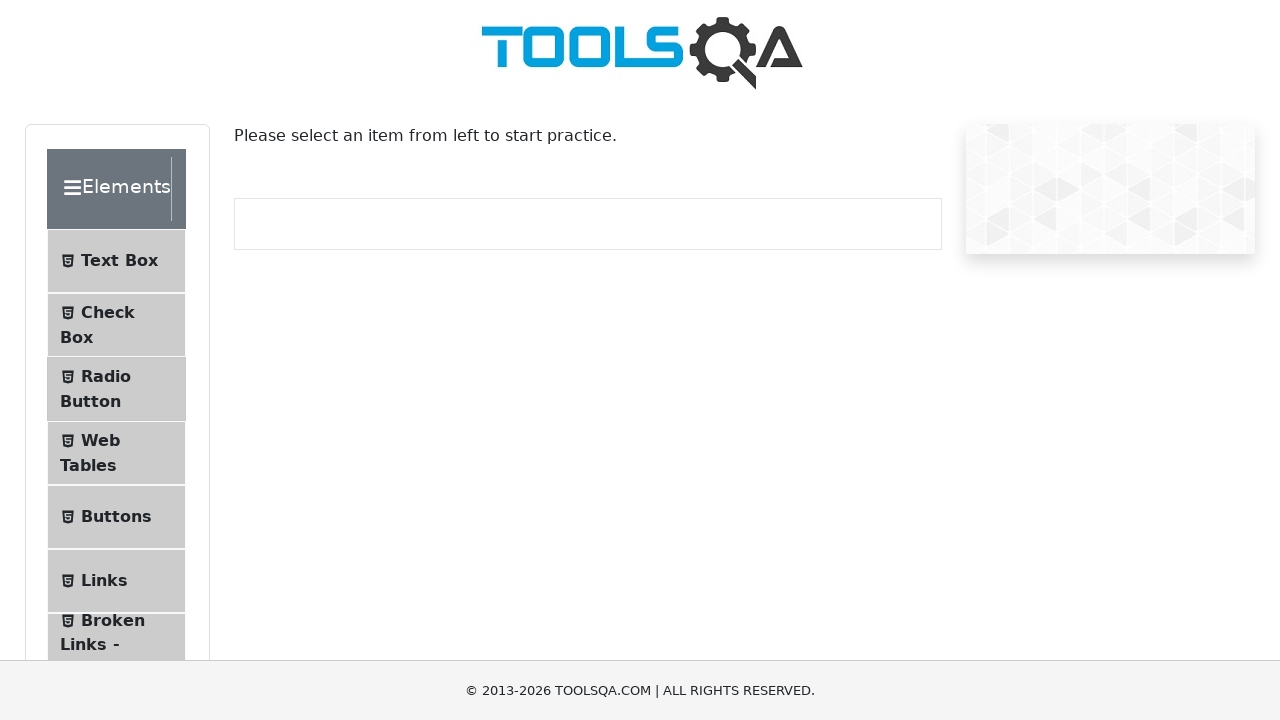

Retrieved page title: demosite
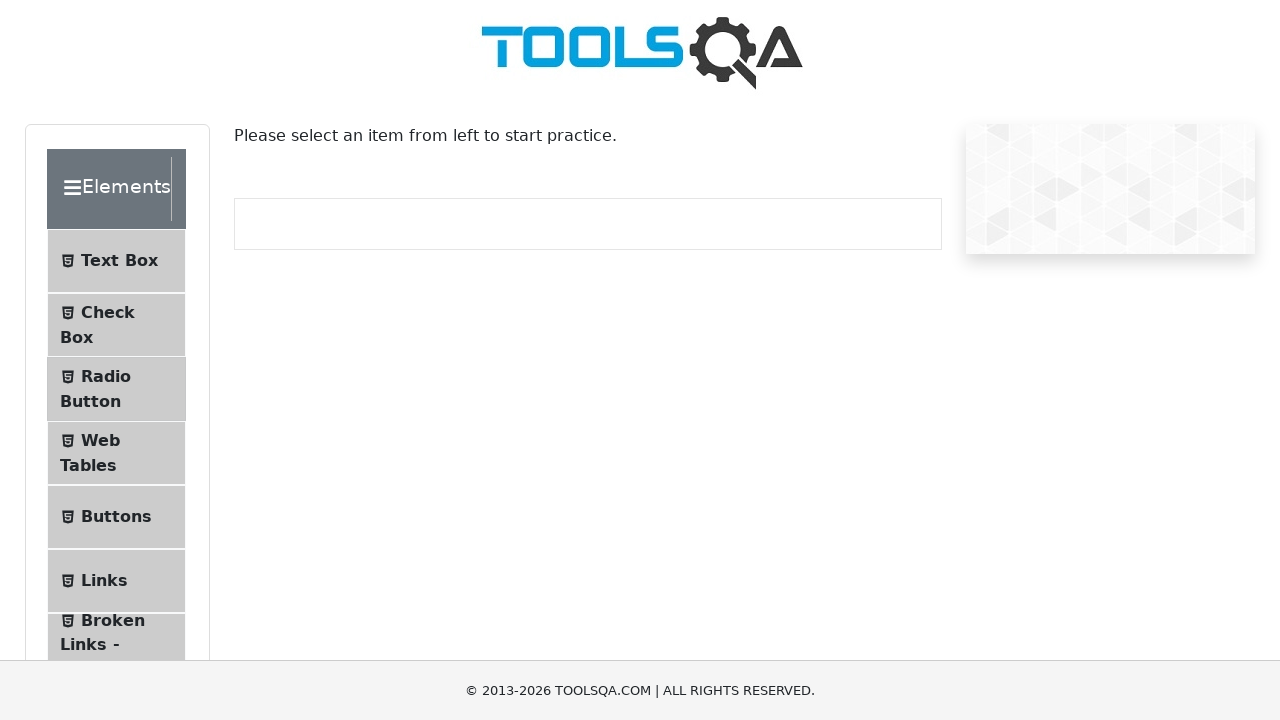

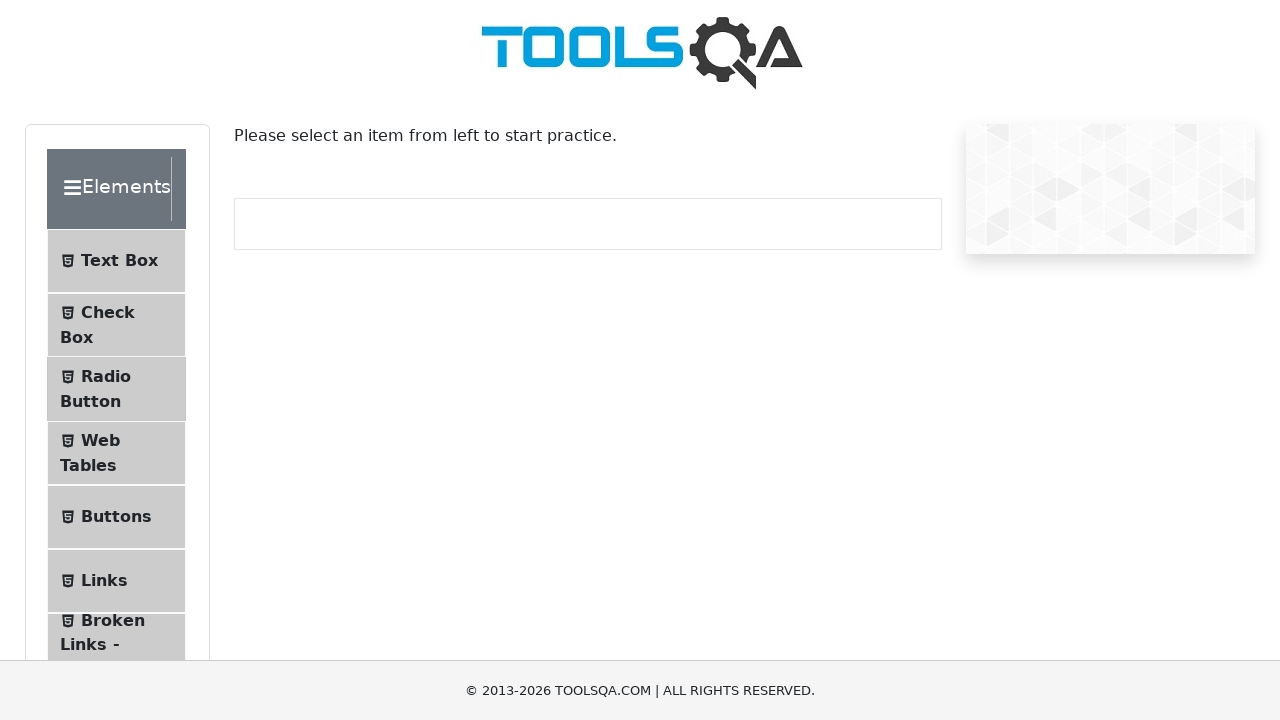